Tests checkbox functionality on a registration page by verifying initial unselected state, clicking the "agree" checkbox, and confirming it becomes selected

Starting URL: https://naveenautomationlabs.com/opencart/index.php?route=account/register

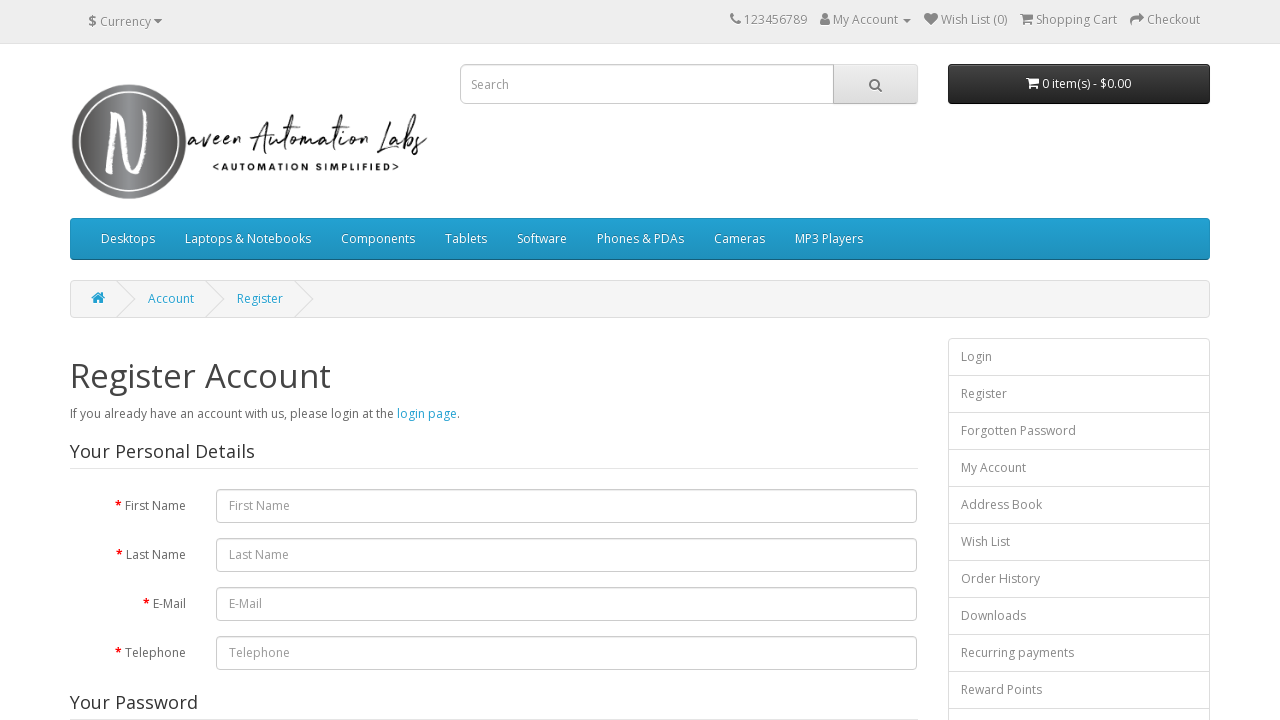

Located the agree checkbox element
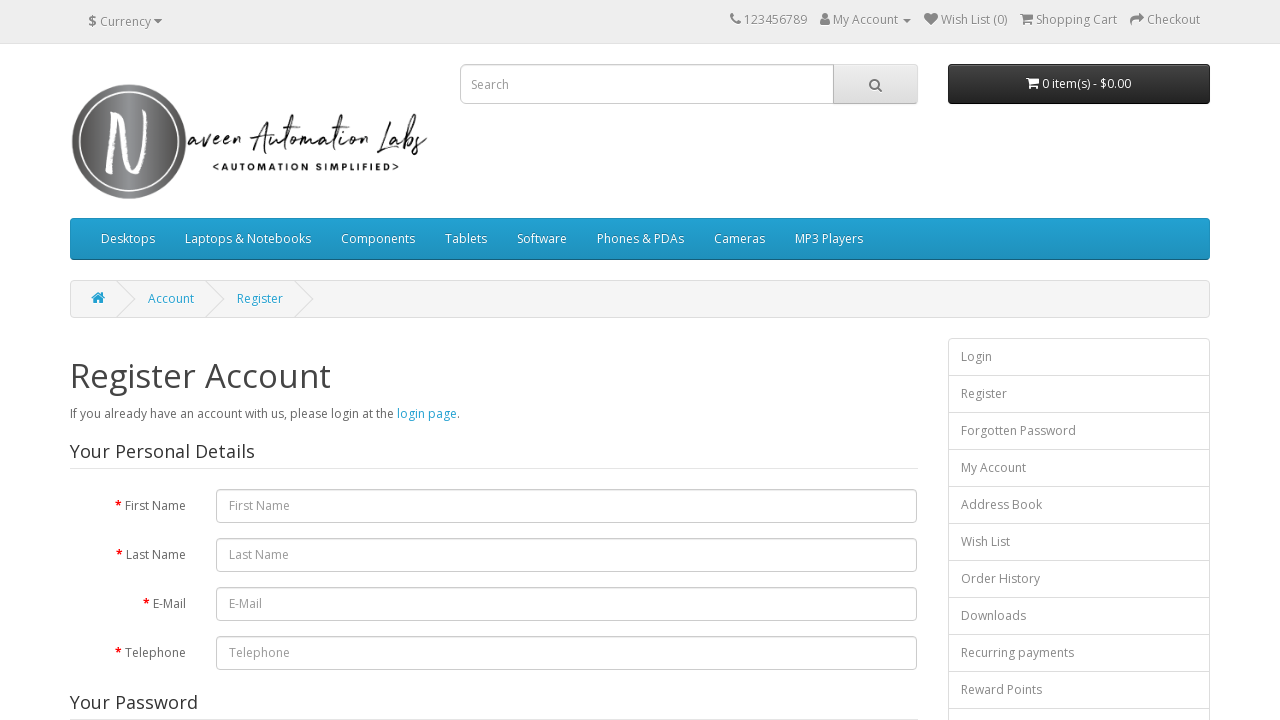

Verified checkbox initial state: False (should be unchecked)
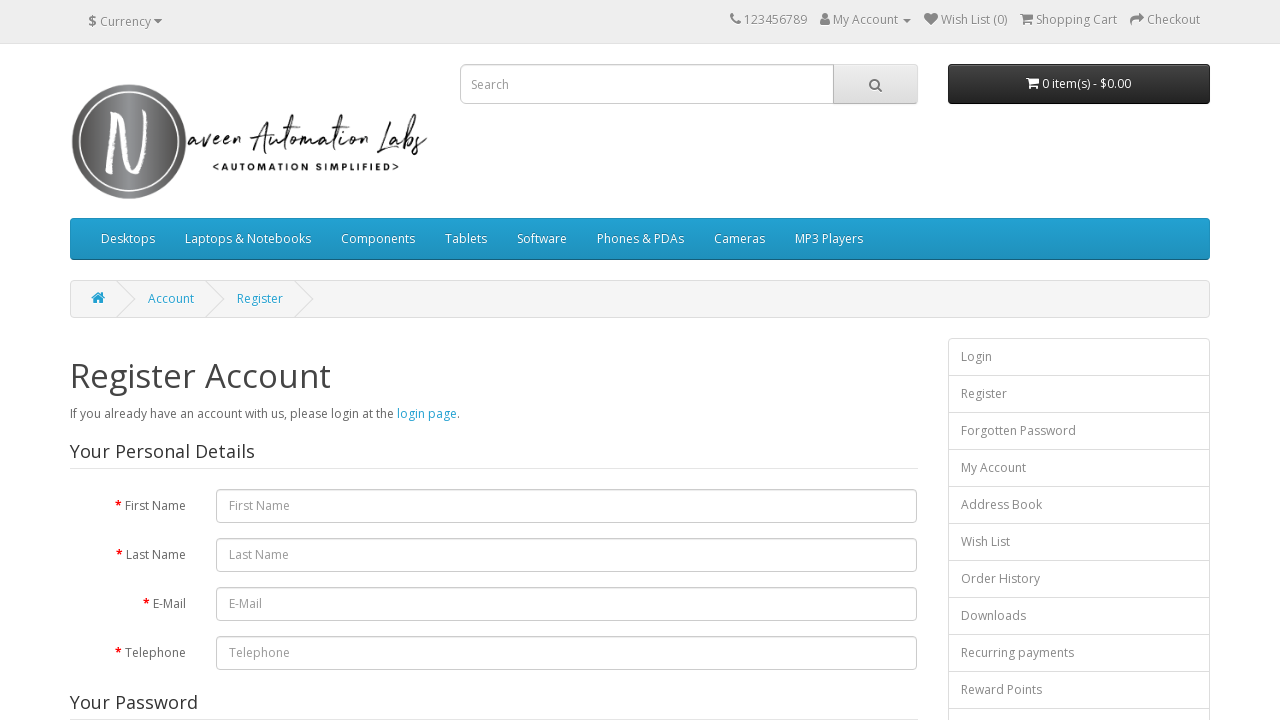

Clicked the agree checkbox to select it at (825, 424) on input[name='agree']
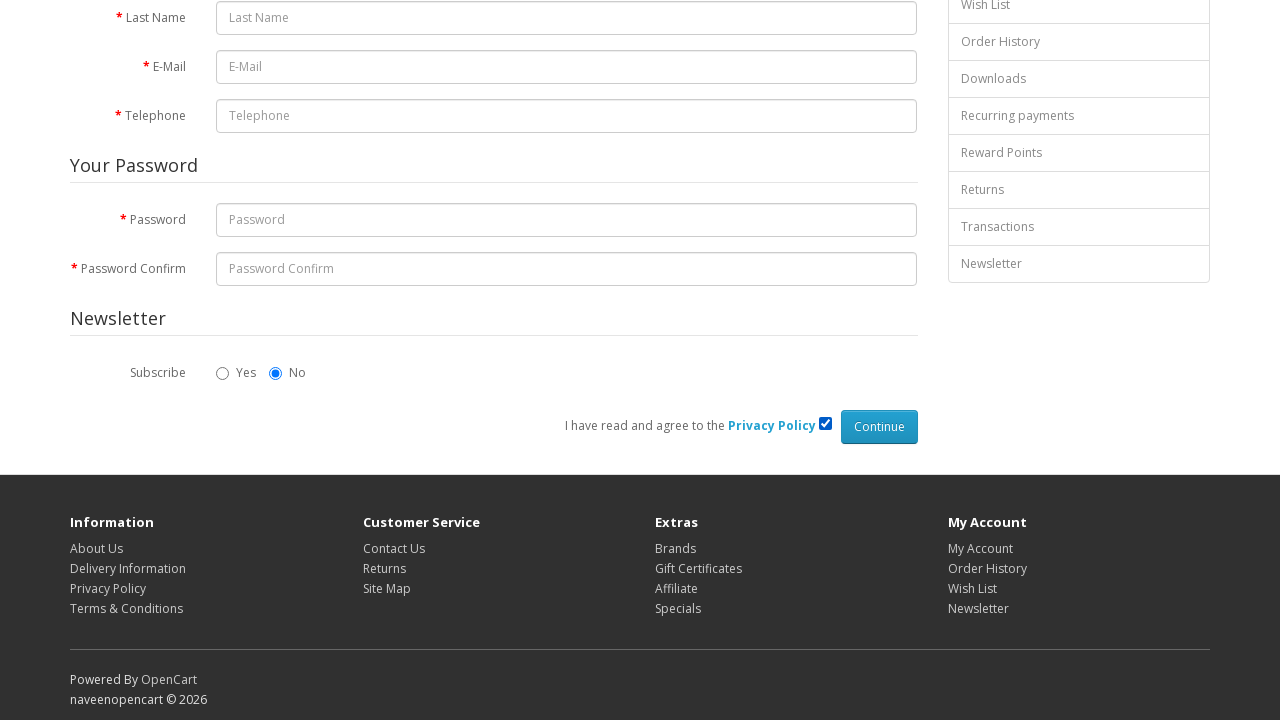

Verified checkbox is now selected: True
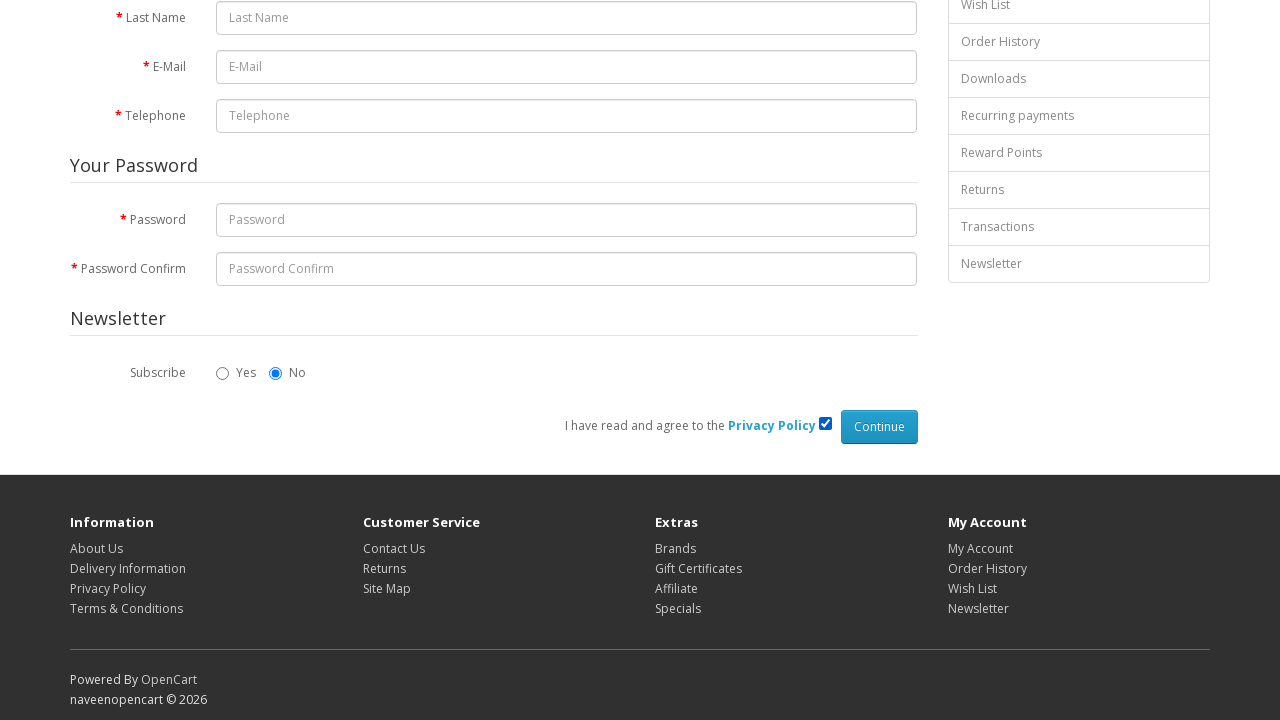

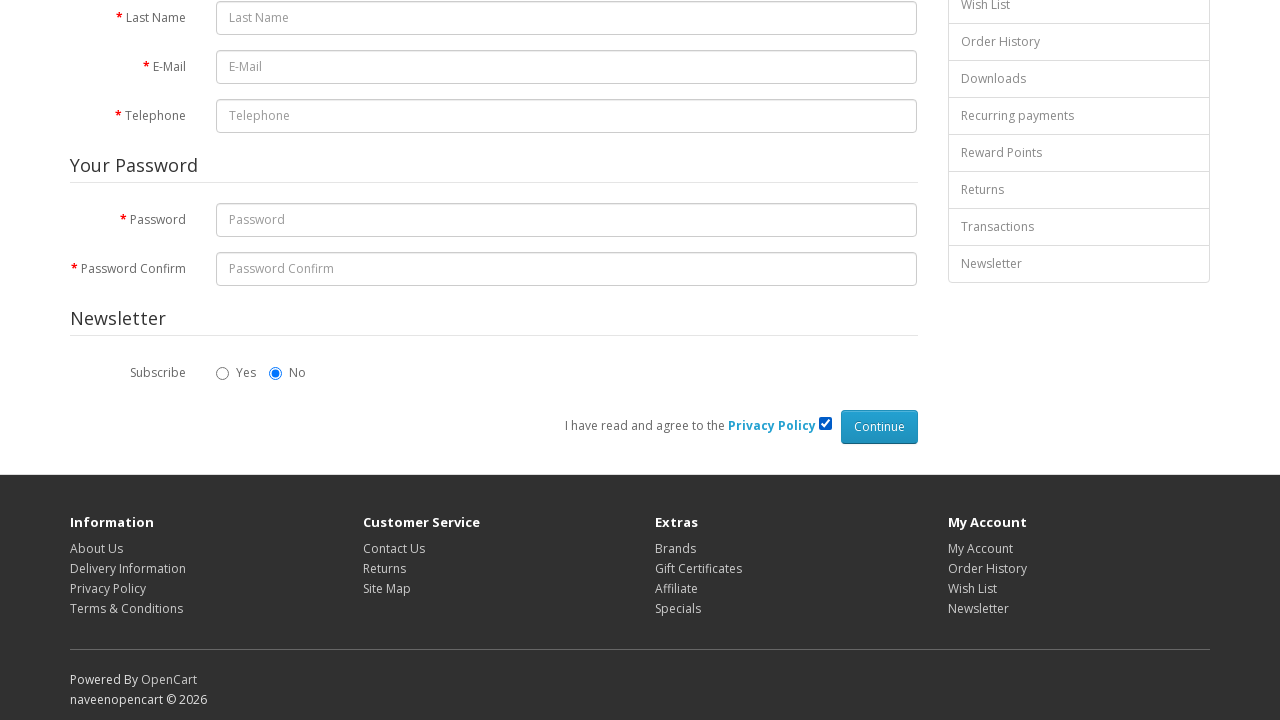